Tests the forgot password functionality by clicking the forgot password link and filling out the password reset form with email and new password fields.

Starting URL: https://rahulshettyacademy.com/client

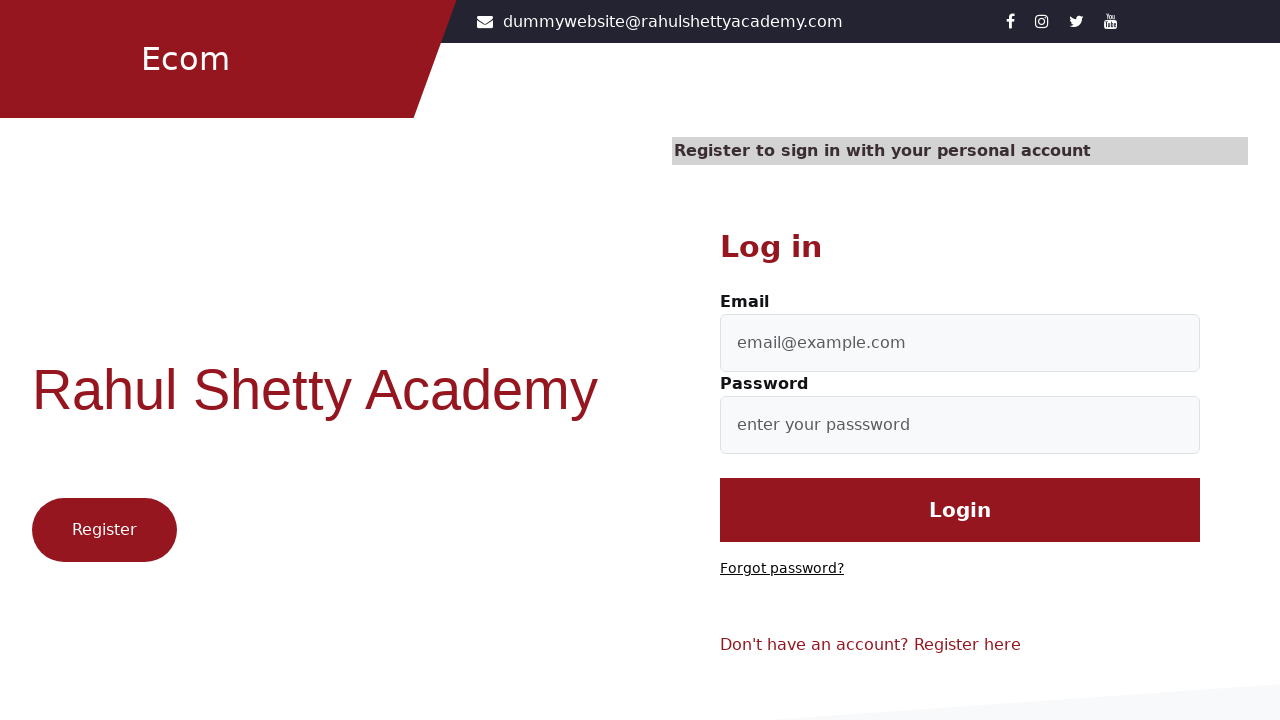

Clicked 'Forgot password?' link at (782, 569) on text=Forgot password?
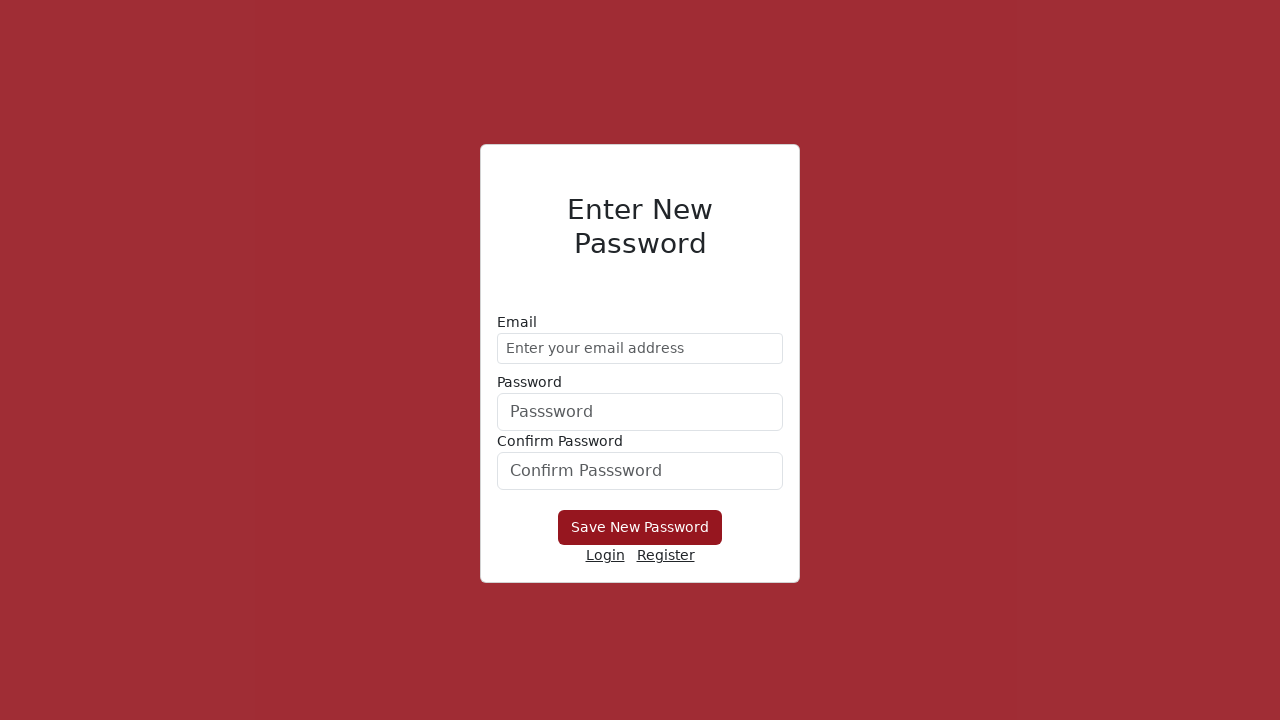

Filled email field with 'demo@gmail.com' on //form/div[1]/input
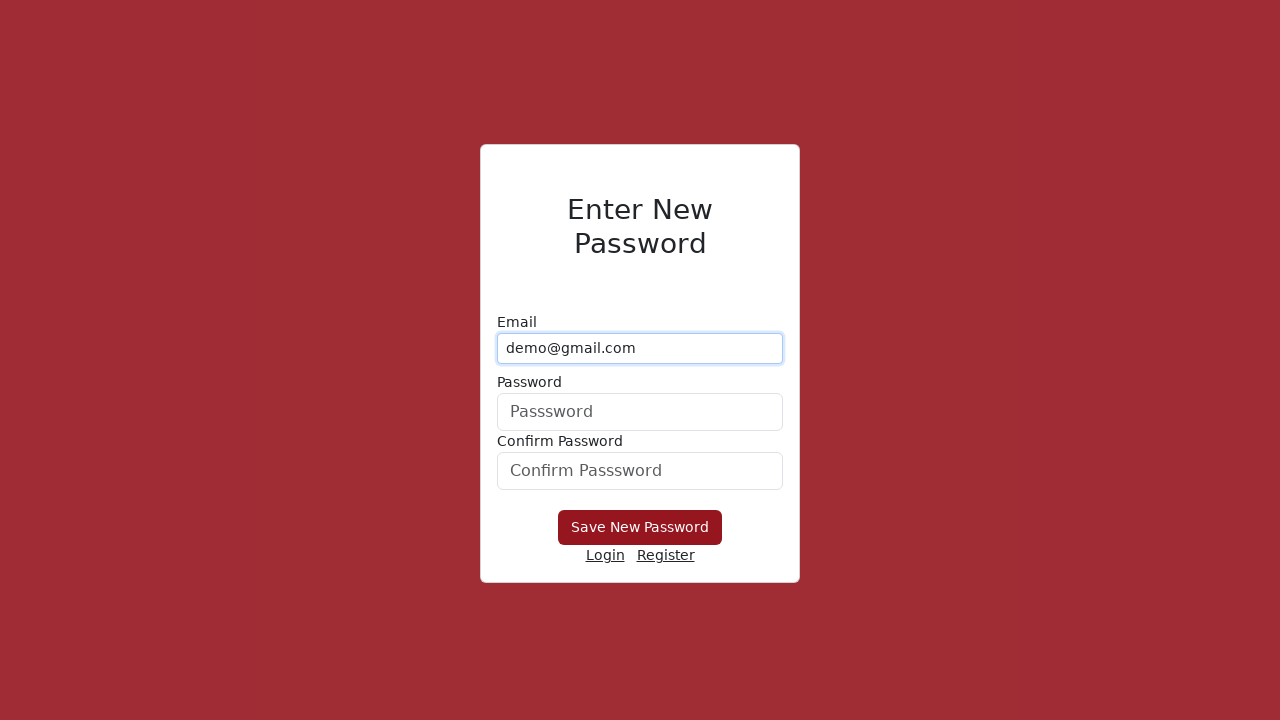

Filled new password field with '12345' on form div:nth-child(2) input
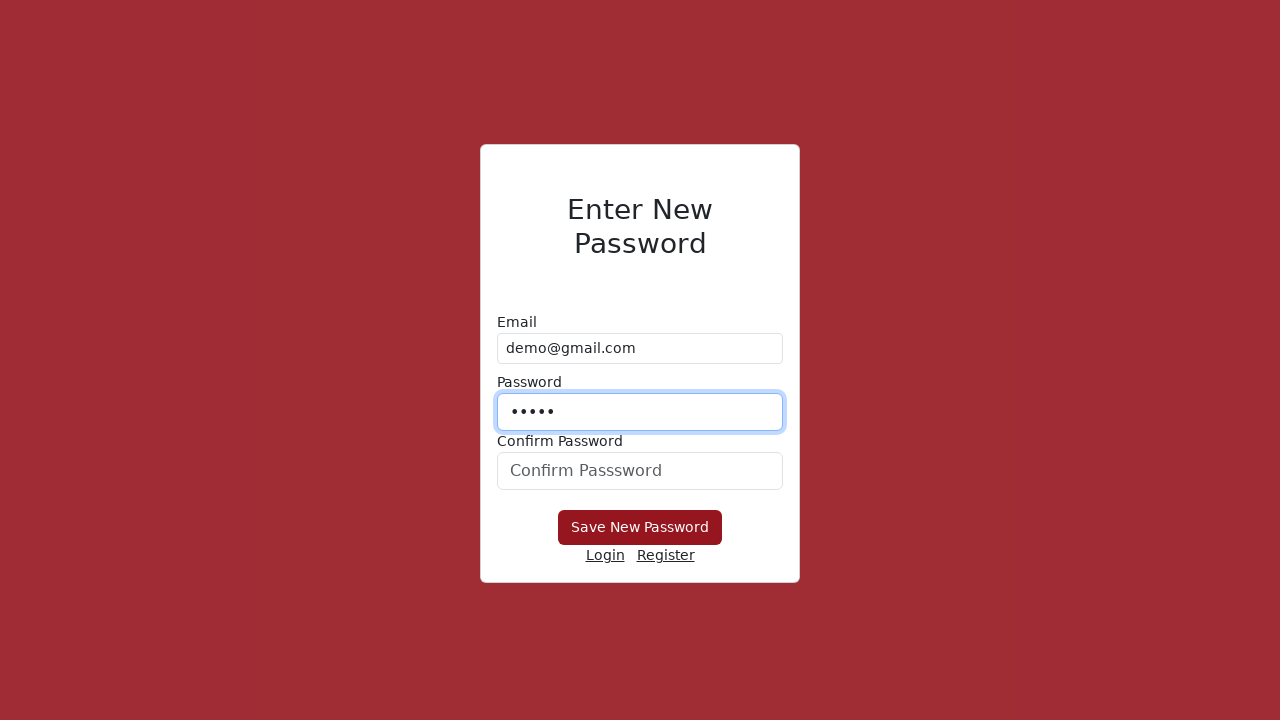

Filled confirm password field with '12345' on #confirmPassword
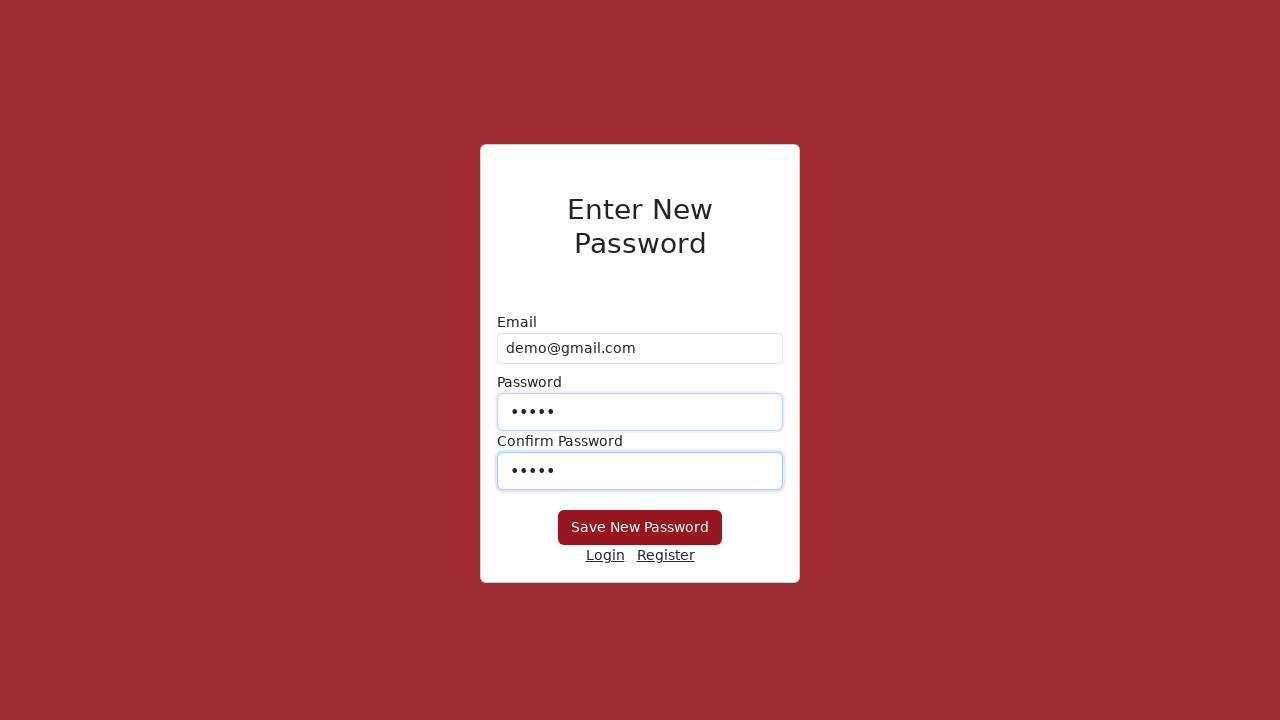

Clicked 'Save New Password' button to submit password reset form at (640, 528) on xpath=//button[text()='Save New Password']
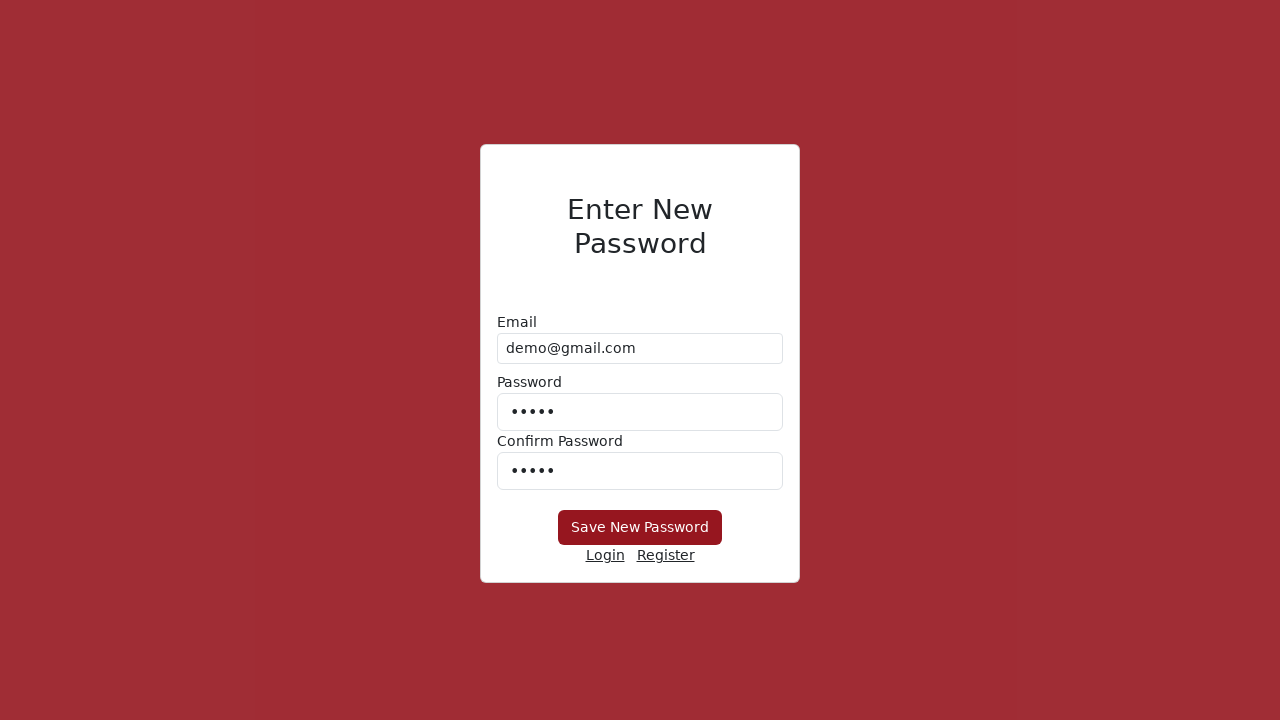

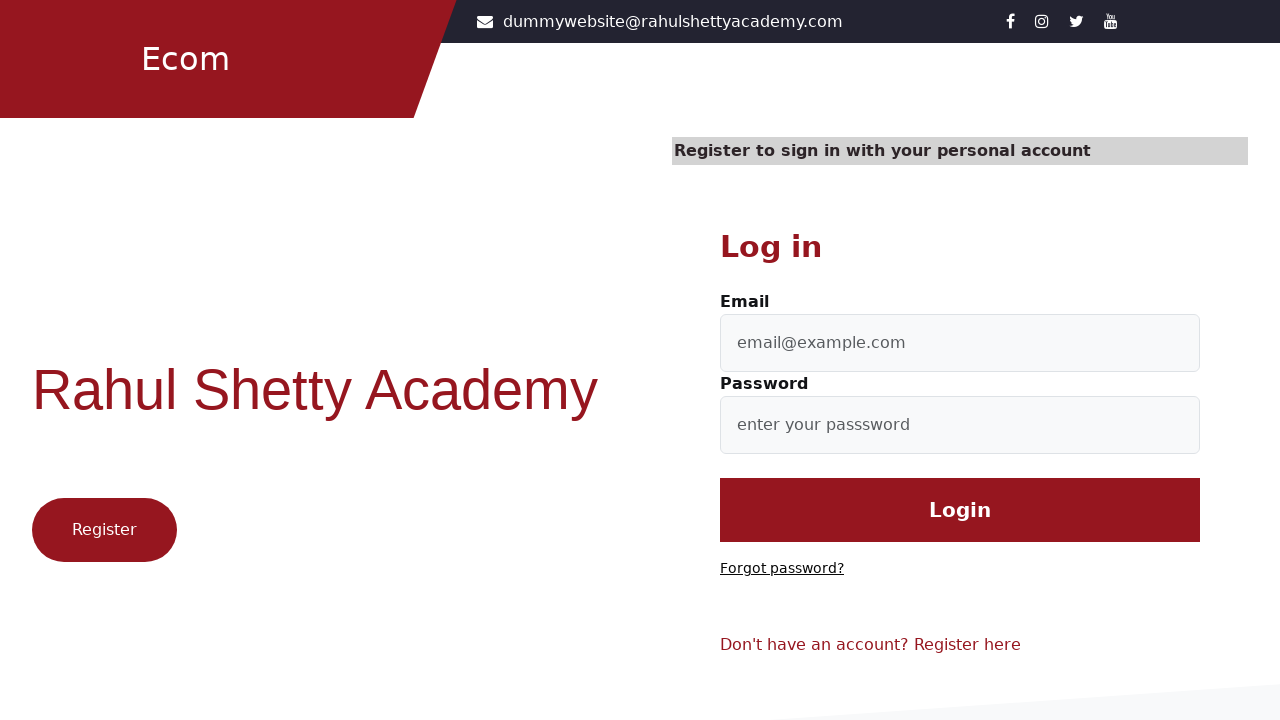